Tests handling of a simple JavaScript alert by triggering it and accepting it

Starting URL: https://the-internet.herokuapp.com/javascript_alerts

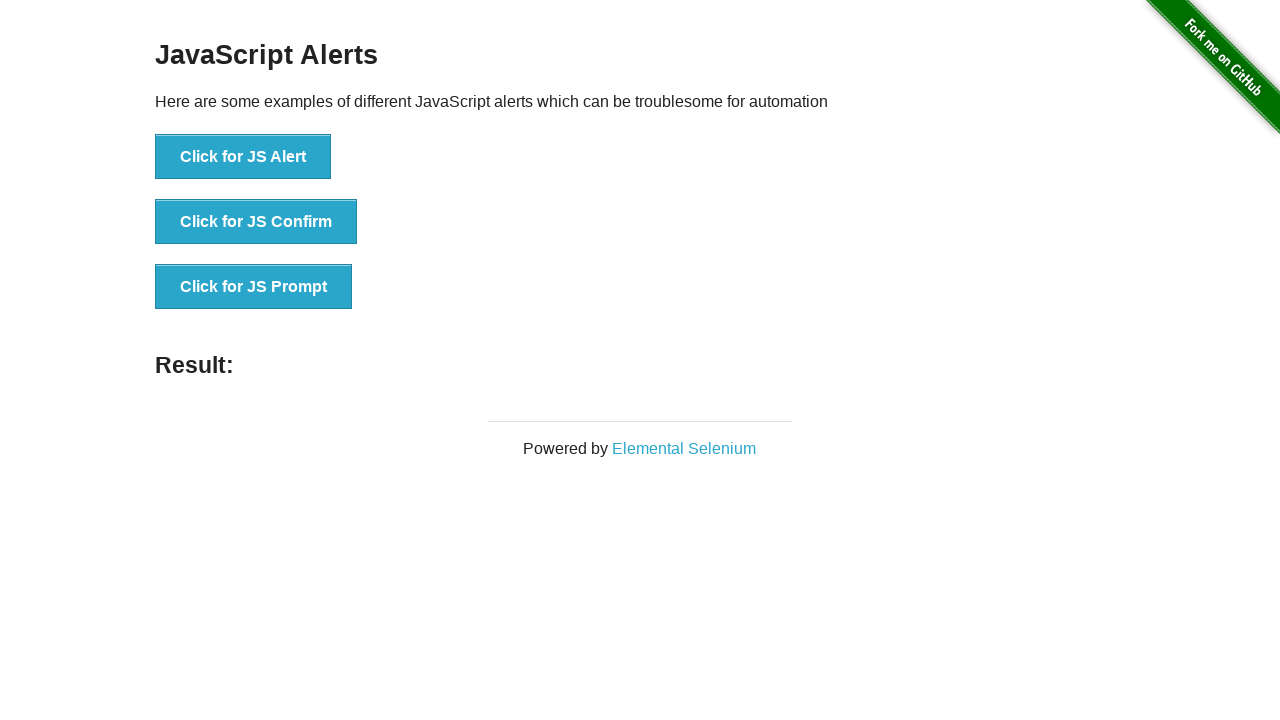

Clicked button to trigger normal alert at (243, 157) on xpath=//button[@onclick='jsAlert()']
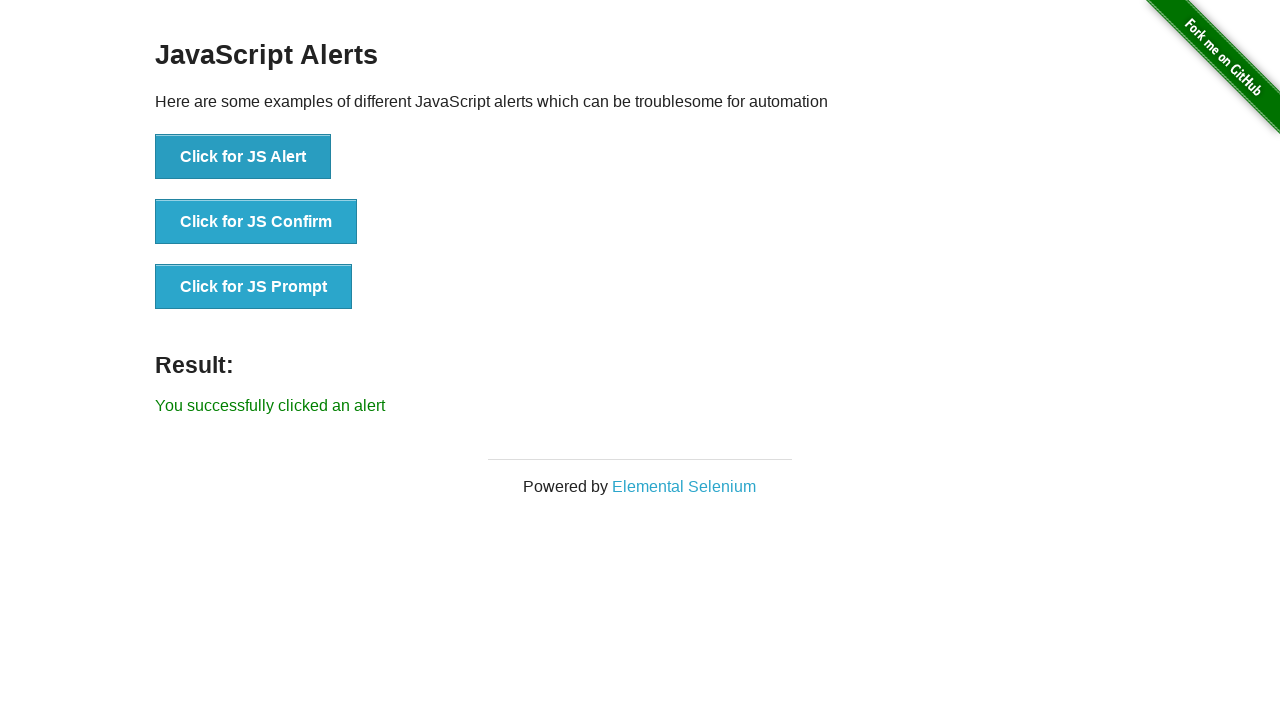

Set up dialog handler to accept alerts
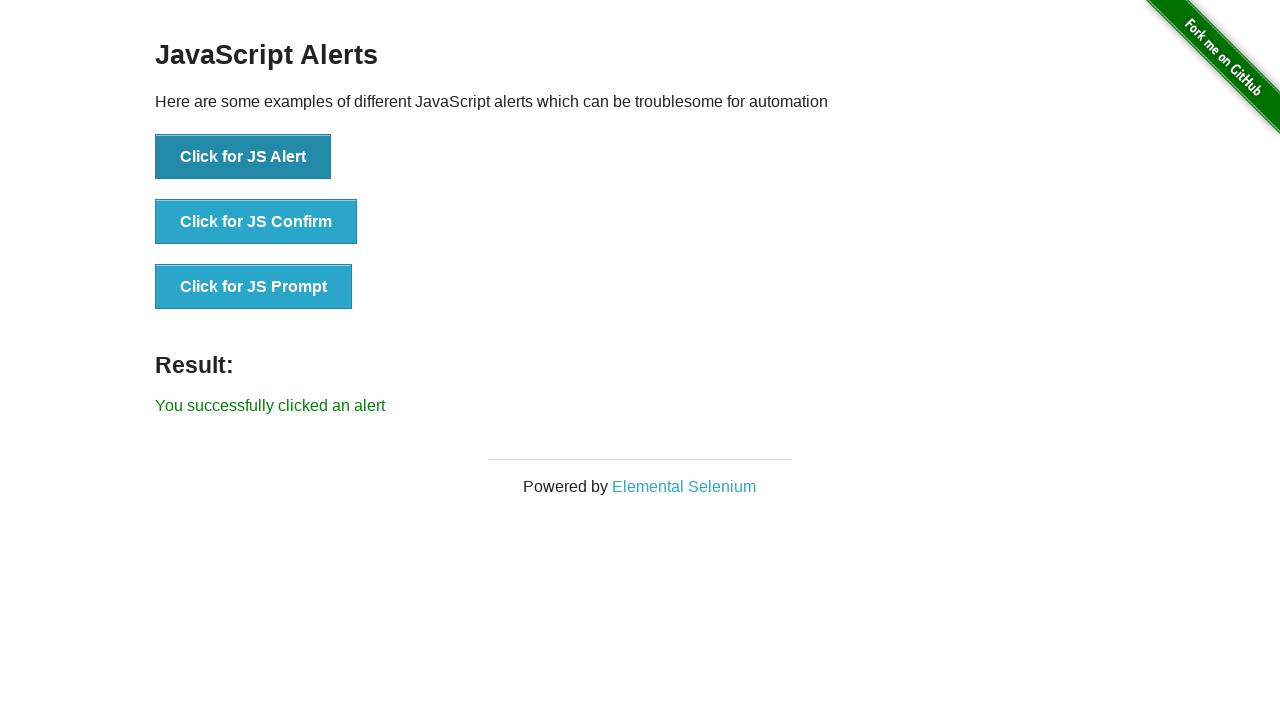

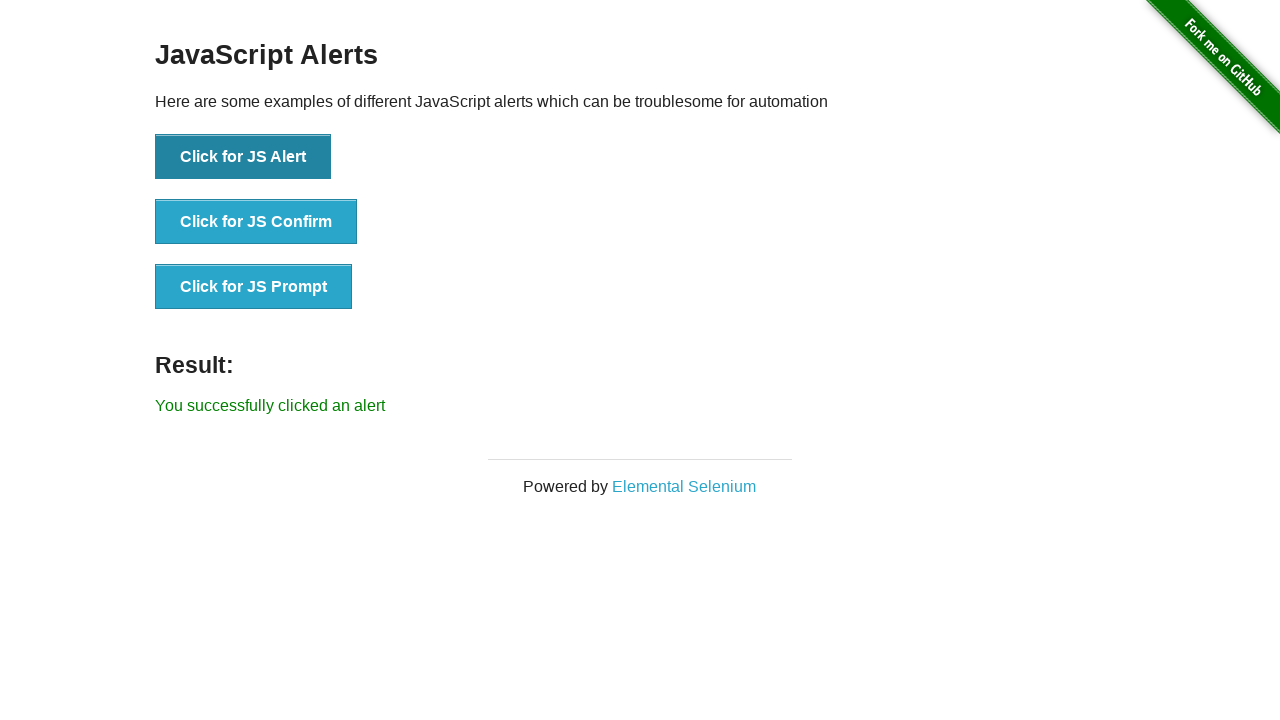